Tests opening multiple social media links in new windows from the footer of OrangeHRM demo site, switching between windows to verify each URL, then closing child windows and returning to the parent window

Starting URL: https://opensource-demo.orangehrmlive.com/web/index.php/auth/login

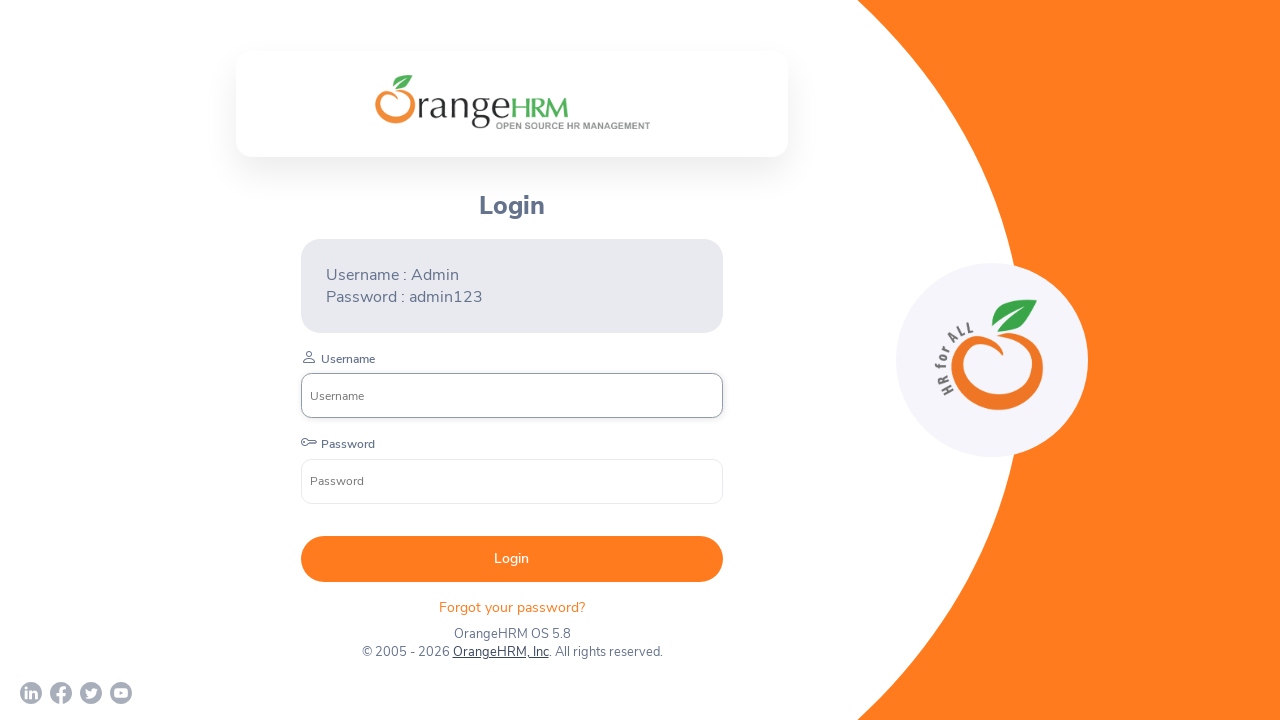

Waited 3 seconds for page elements to load
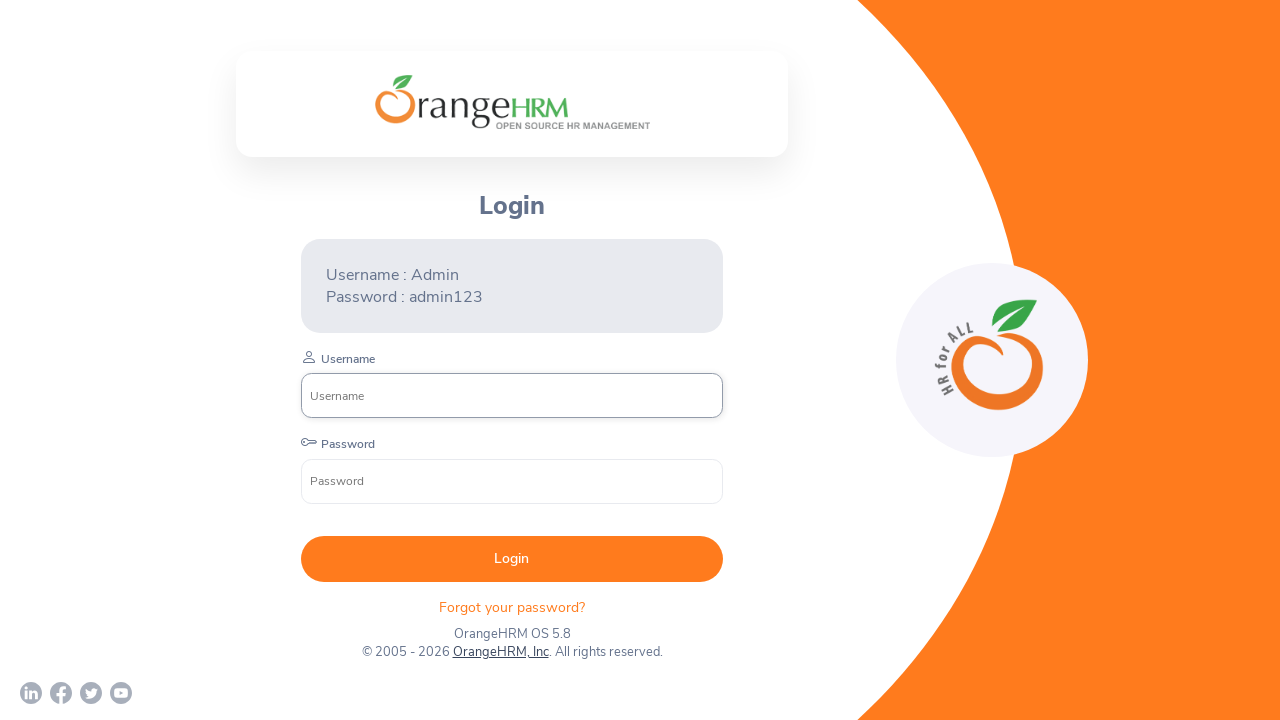

Stored main page reference
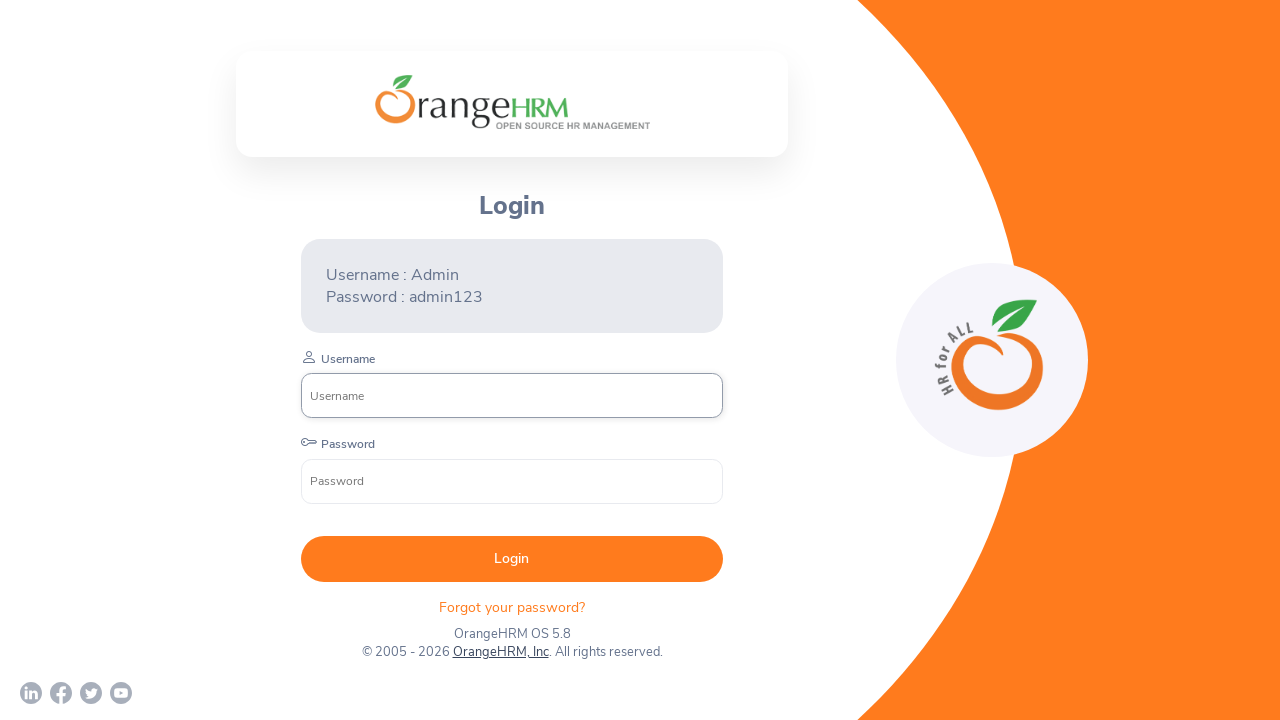

Shift+clicked Facebook link to open in new window at (61, 693) on xpath=//a[contains(@href,'facebook')]
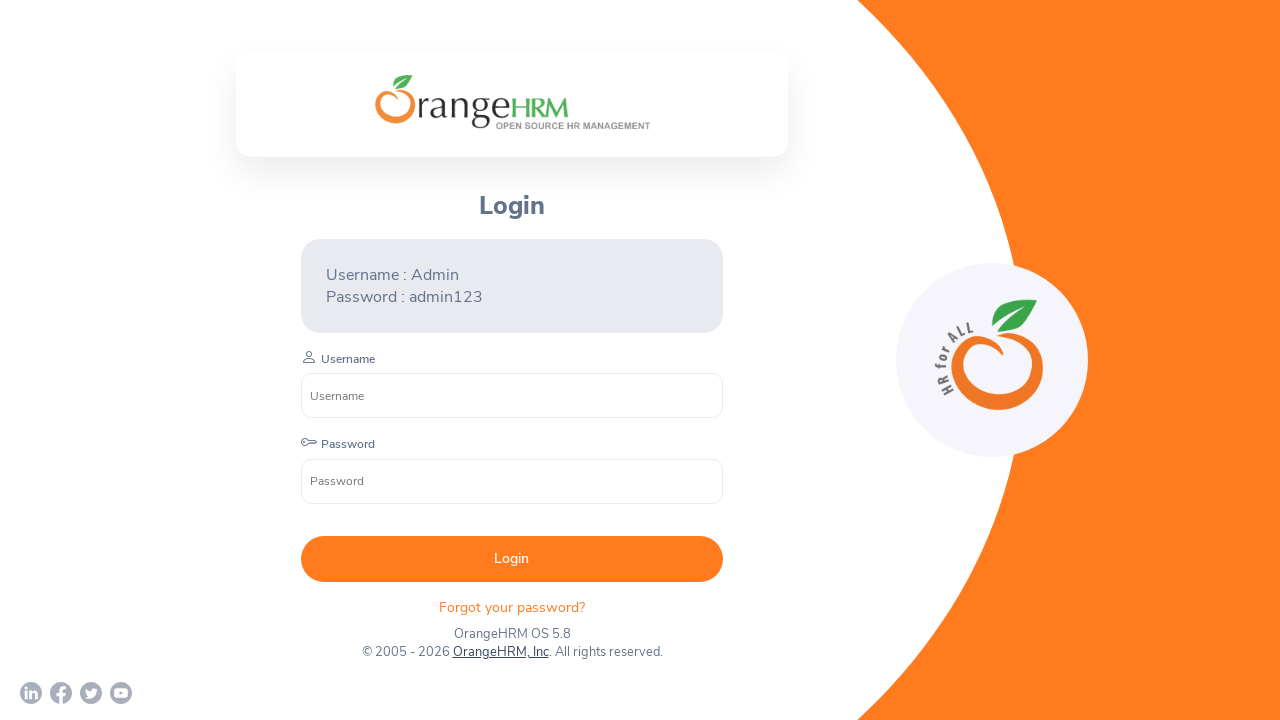

Shift+clicked LinkedIn link to open in new window at (31, 693) on xpath=//a[contains(@href,'linkedin')]
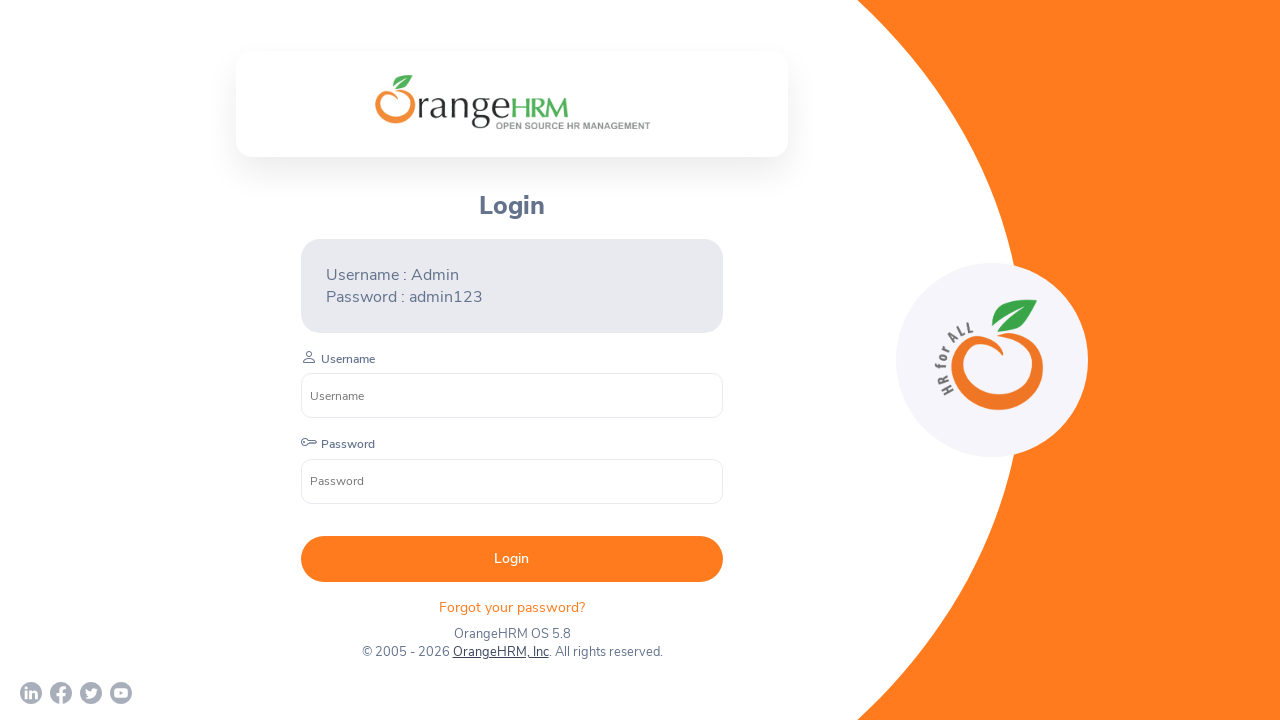

Shift+clicked YouTube link to open in new window at (121, 693) on xpath=//a[contains(@href,'youtube')]
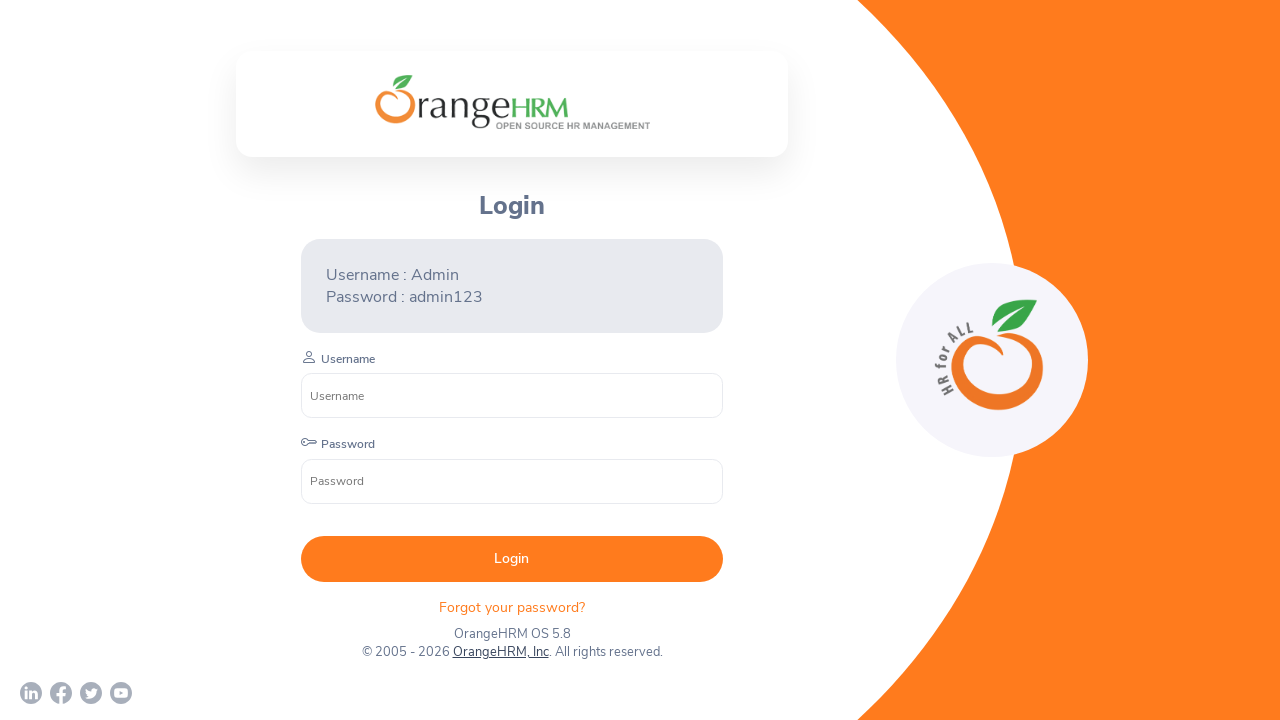

Shift+clicked Twitter link to open in new window at (91, 693) on xpath=//a[contains(@href,'twitter')]
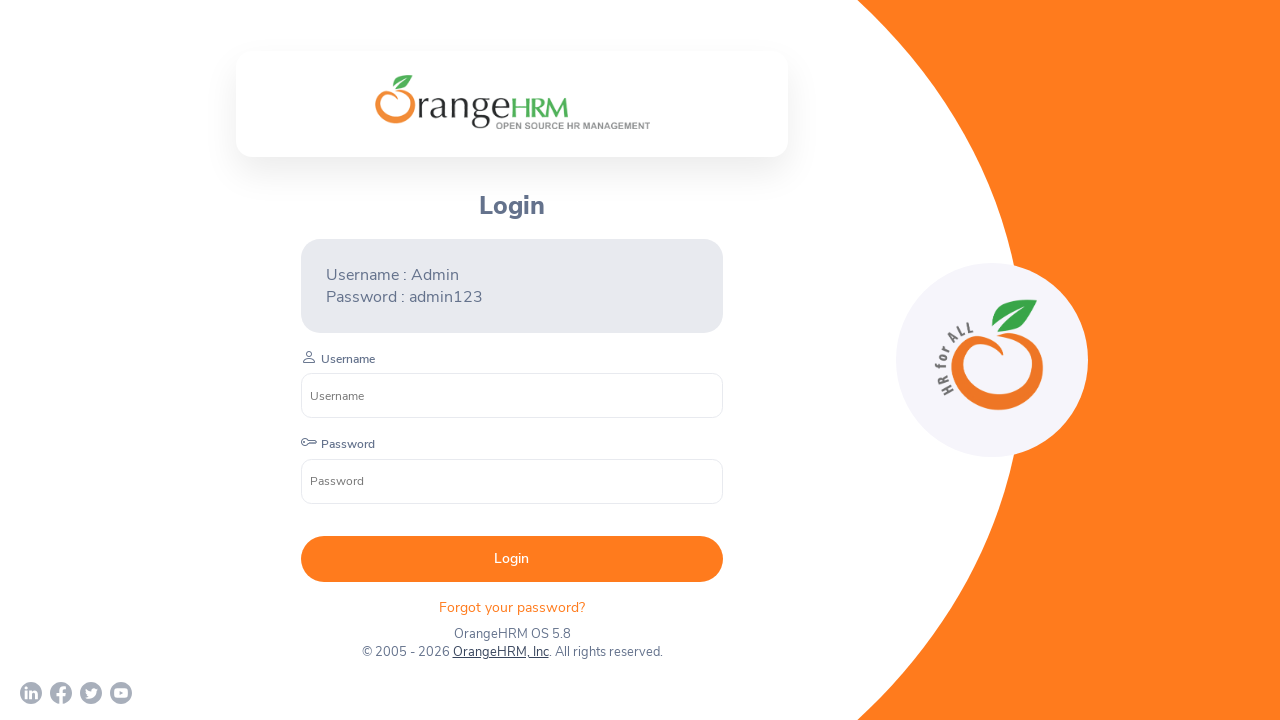

Retrieved all open pages/windows from context
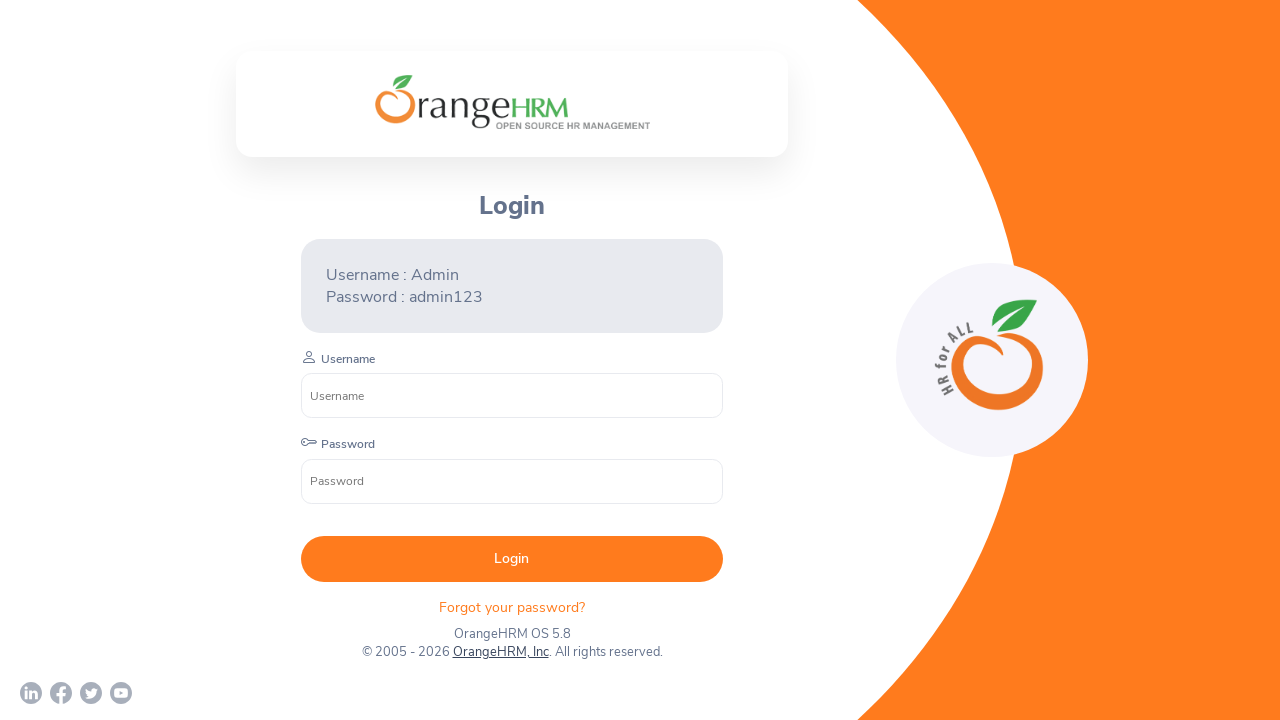

Brought page to front for inspection
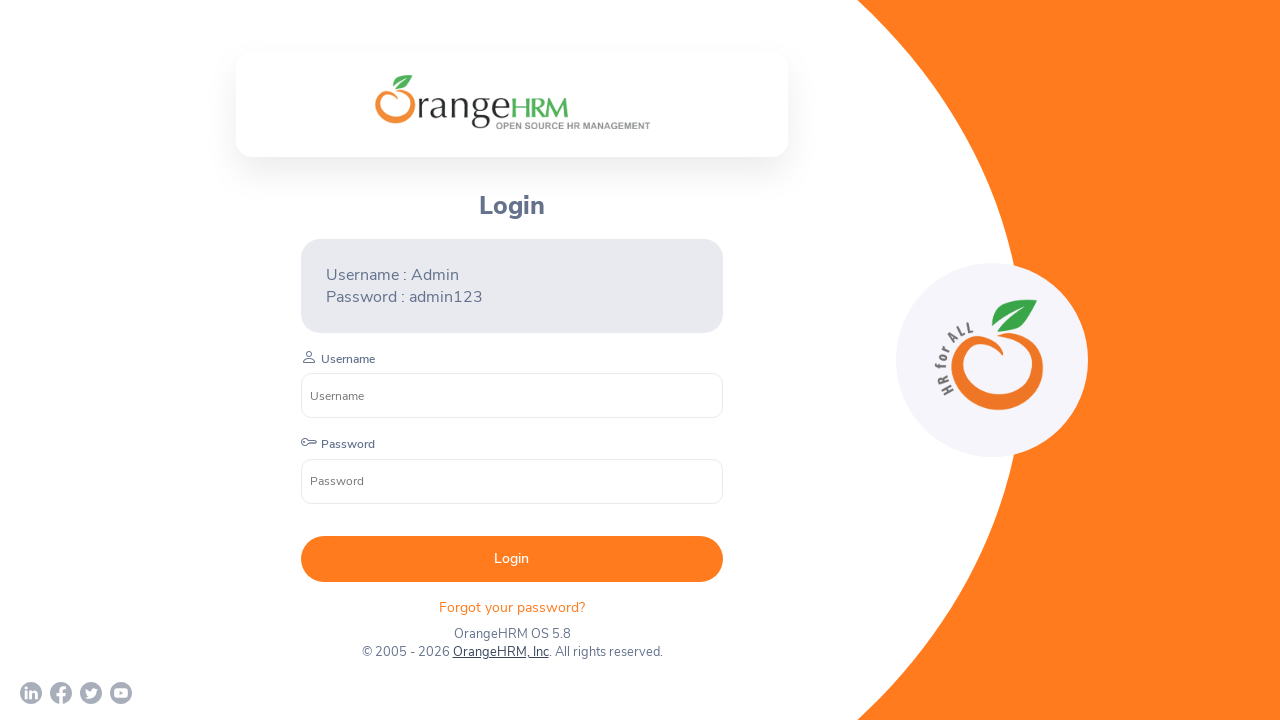

Retrieved URL: https://opensource-demo.orangehrmlive.com/web/index.php/auth/login
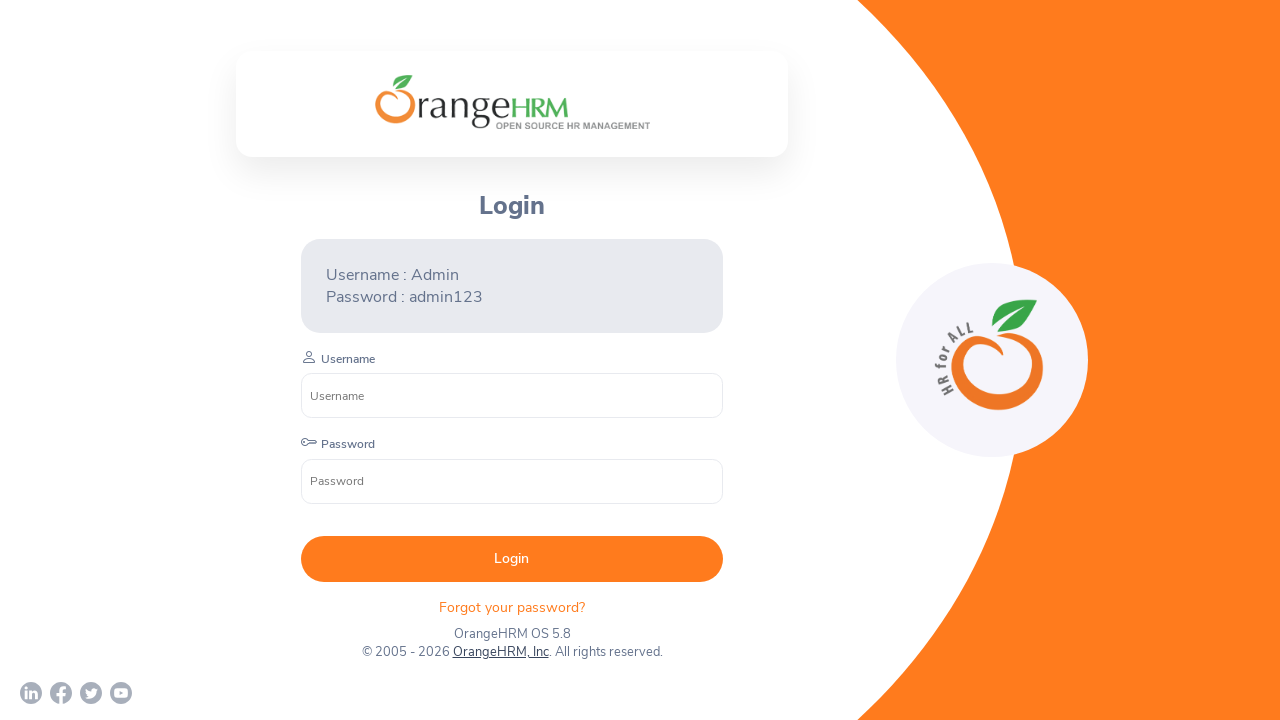

Waited 4 seconds on current page
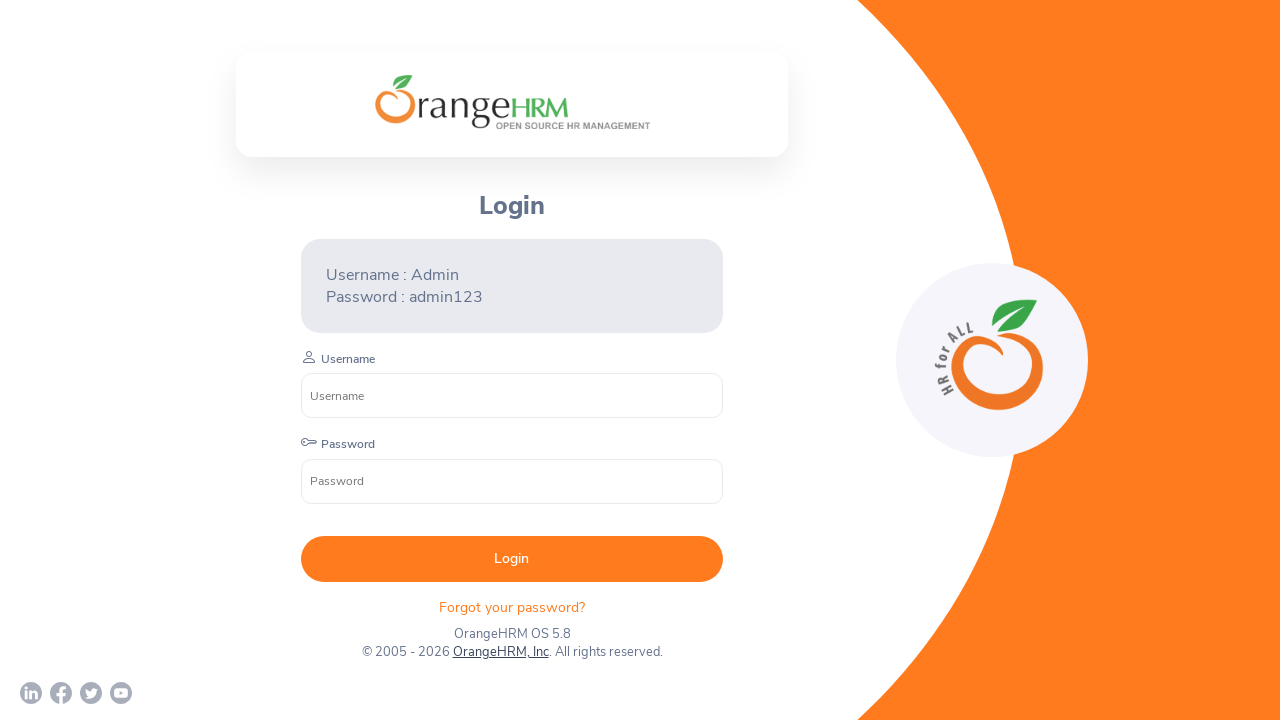

Brought page to front for inspection
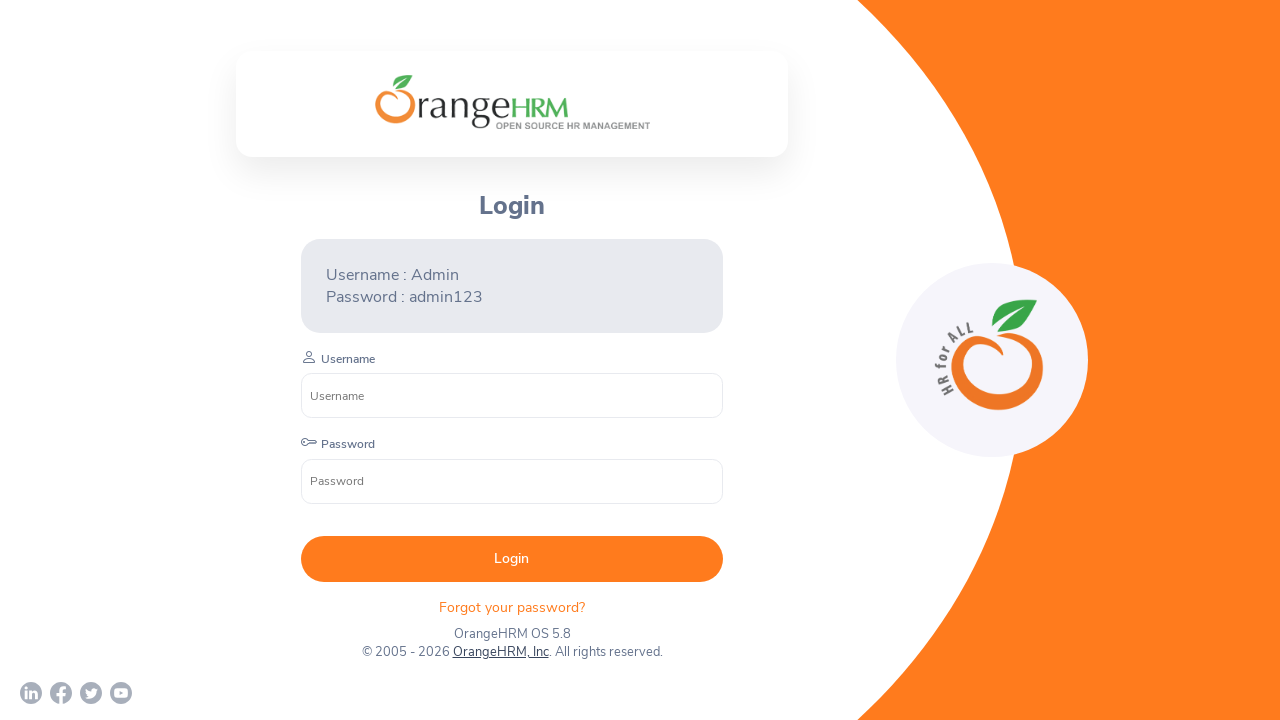

Retrieved URL: chrome-error://chromewebdata/
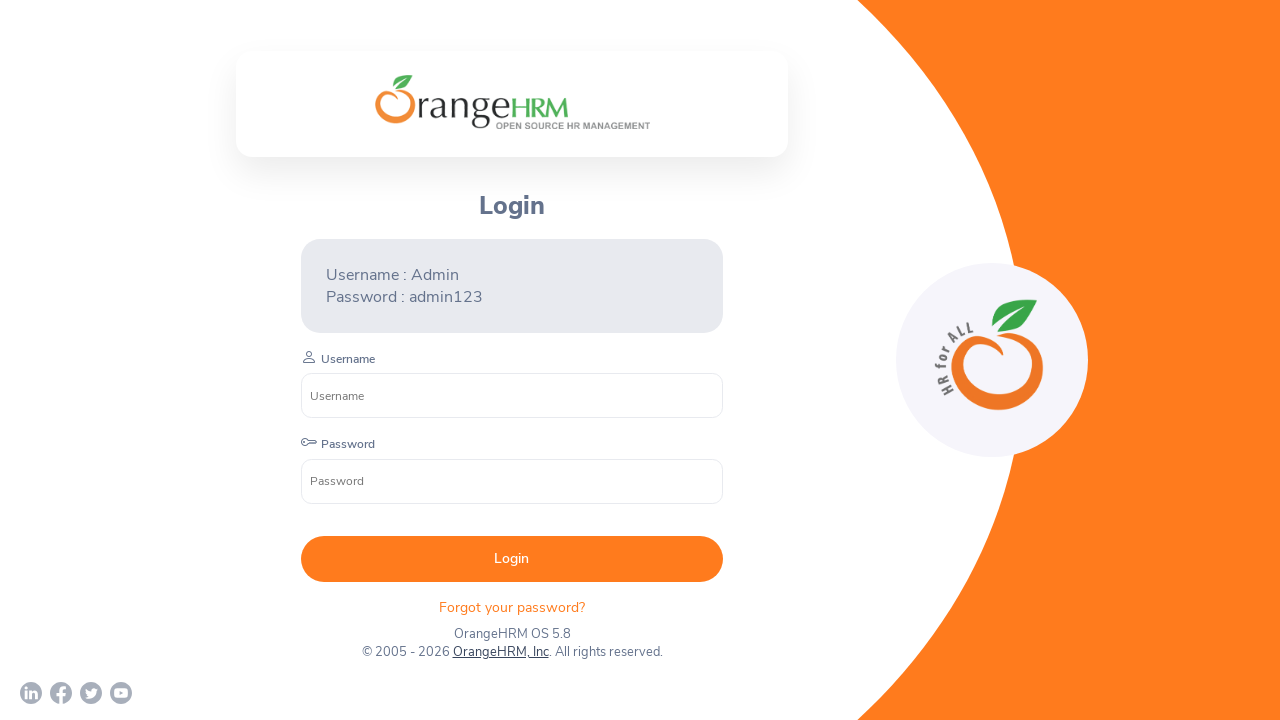

Waited 4 seconds on current page
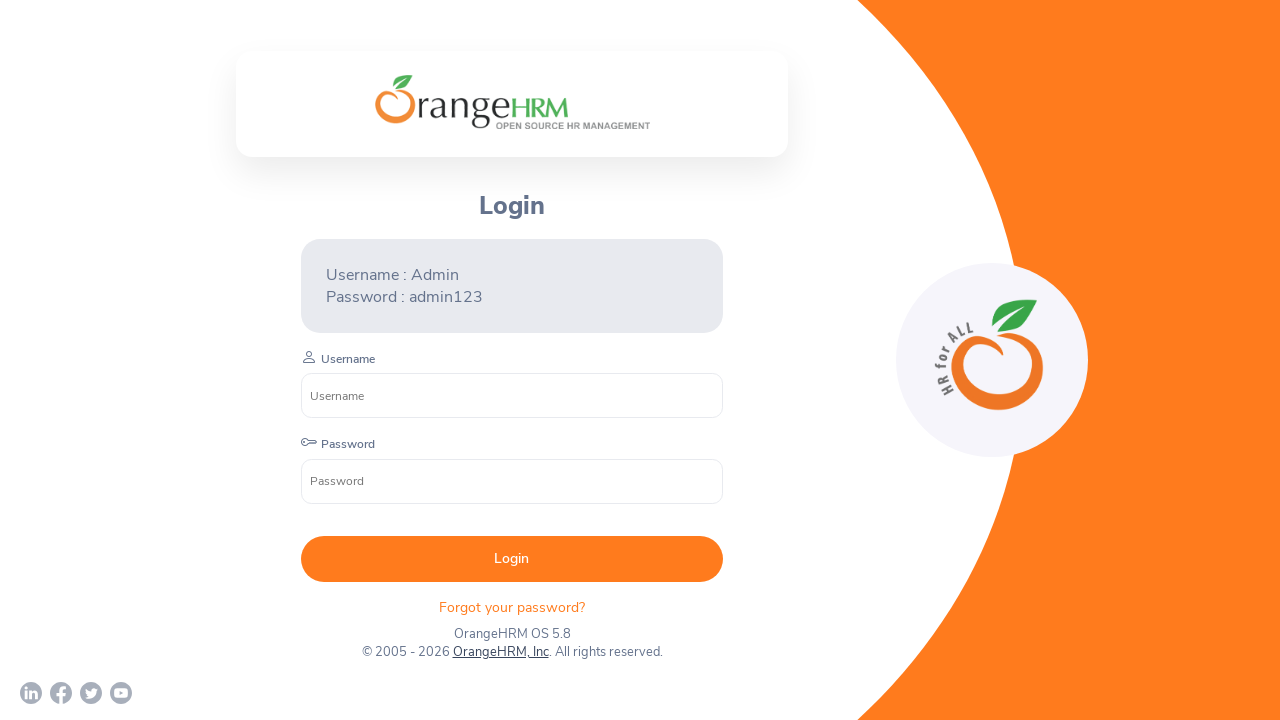

Closed child window
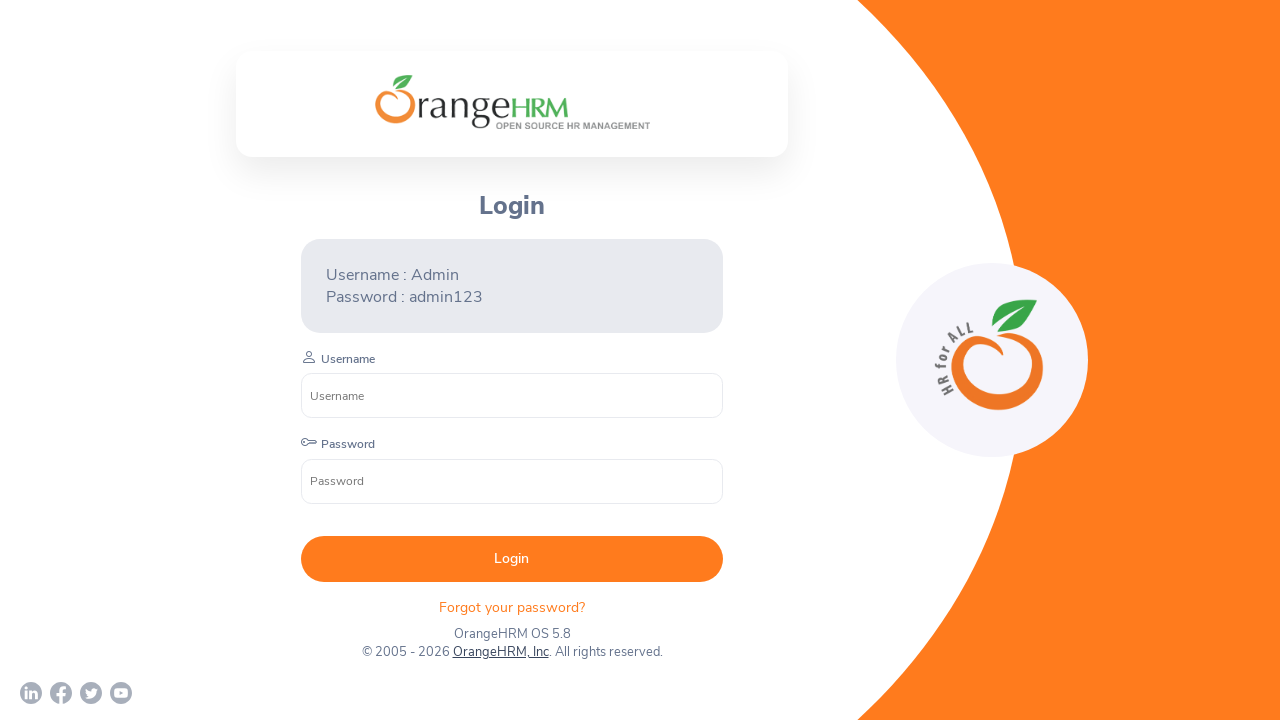

Brought page to front for inspection
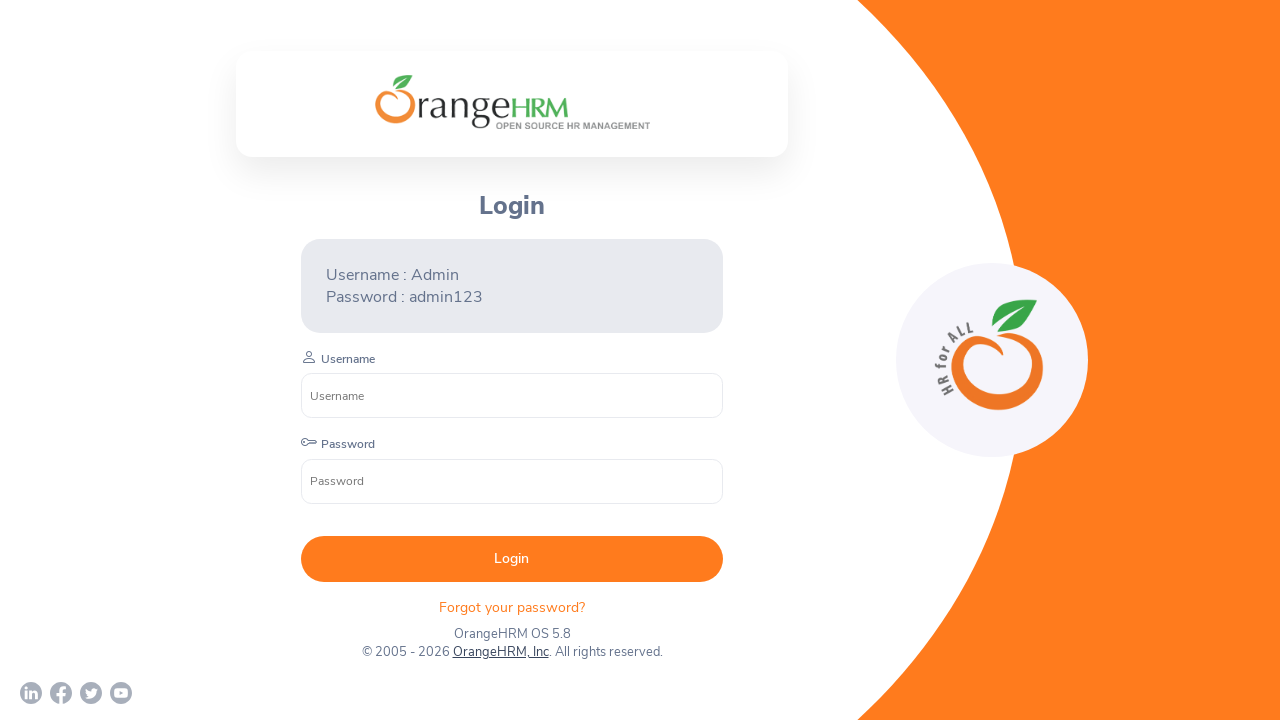

Retrieved URL: chrome-error://chromewebdata/
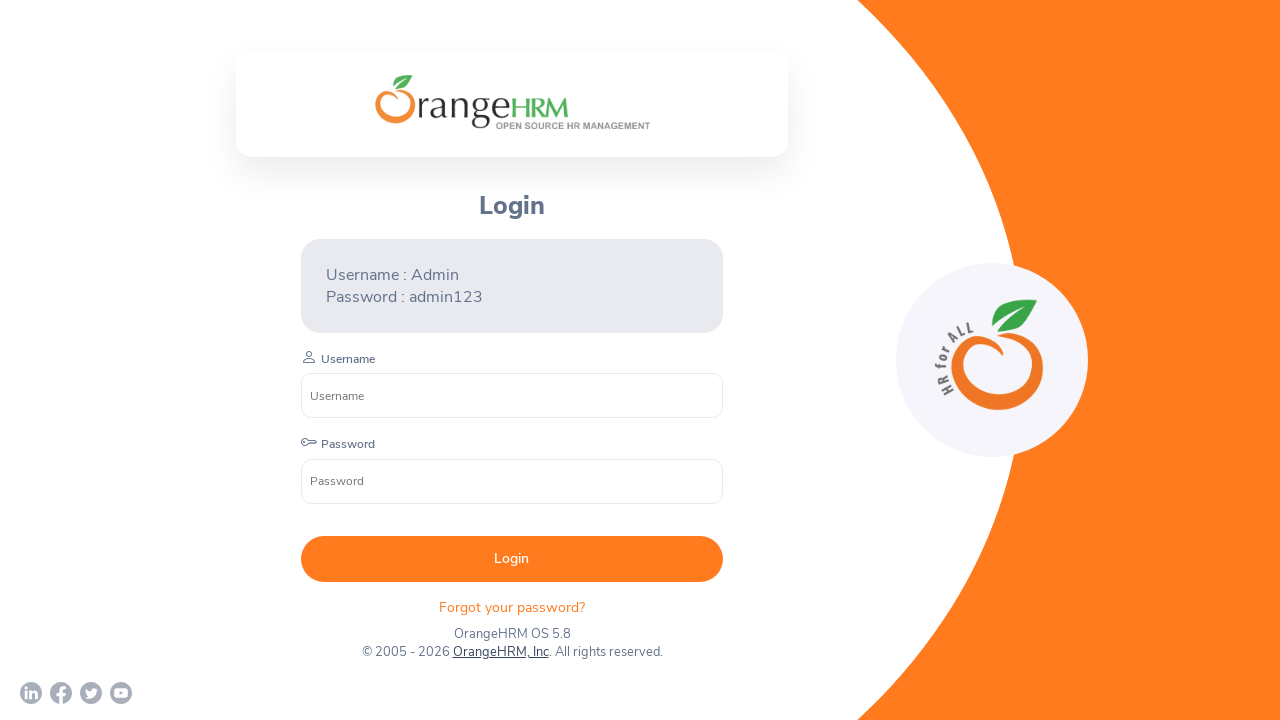

Waited 4 seconds on current page
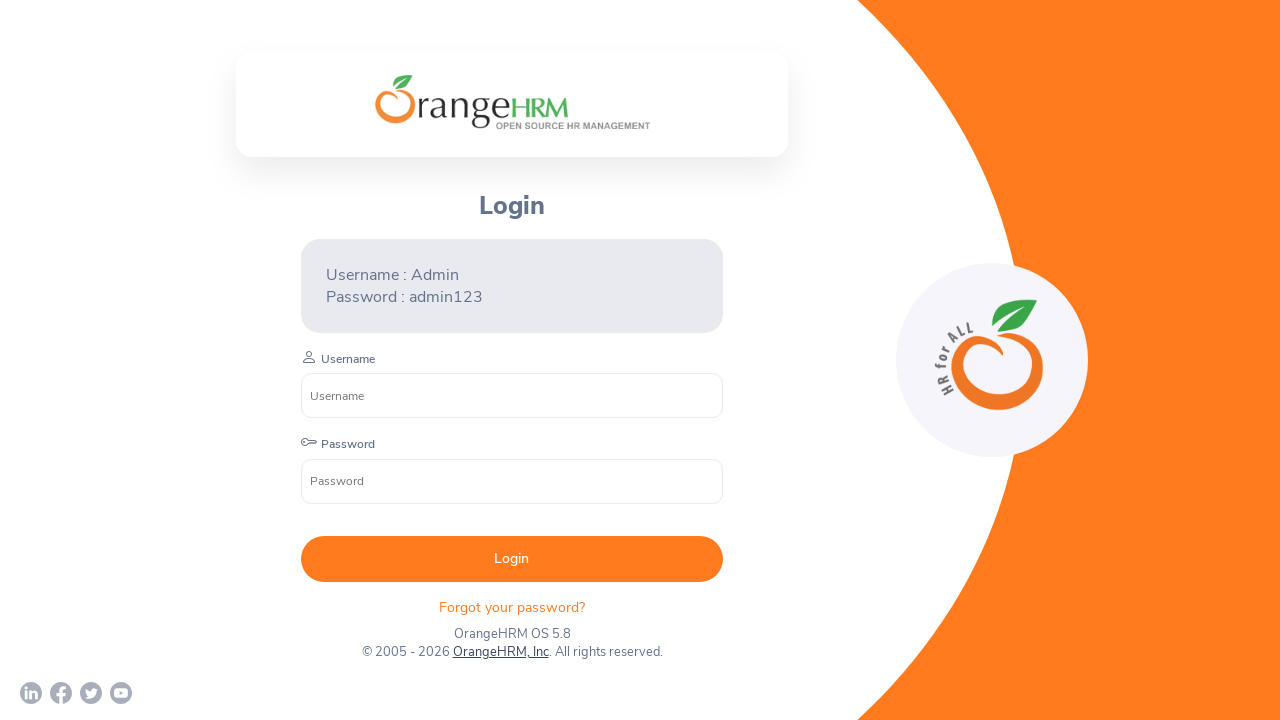

Closed child window
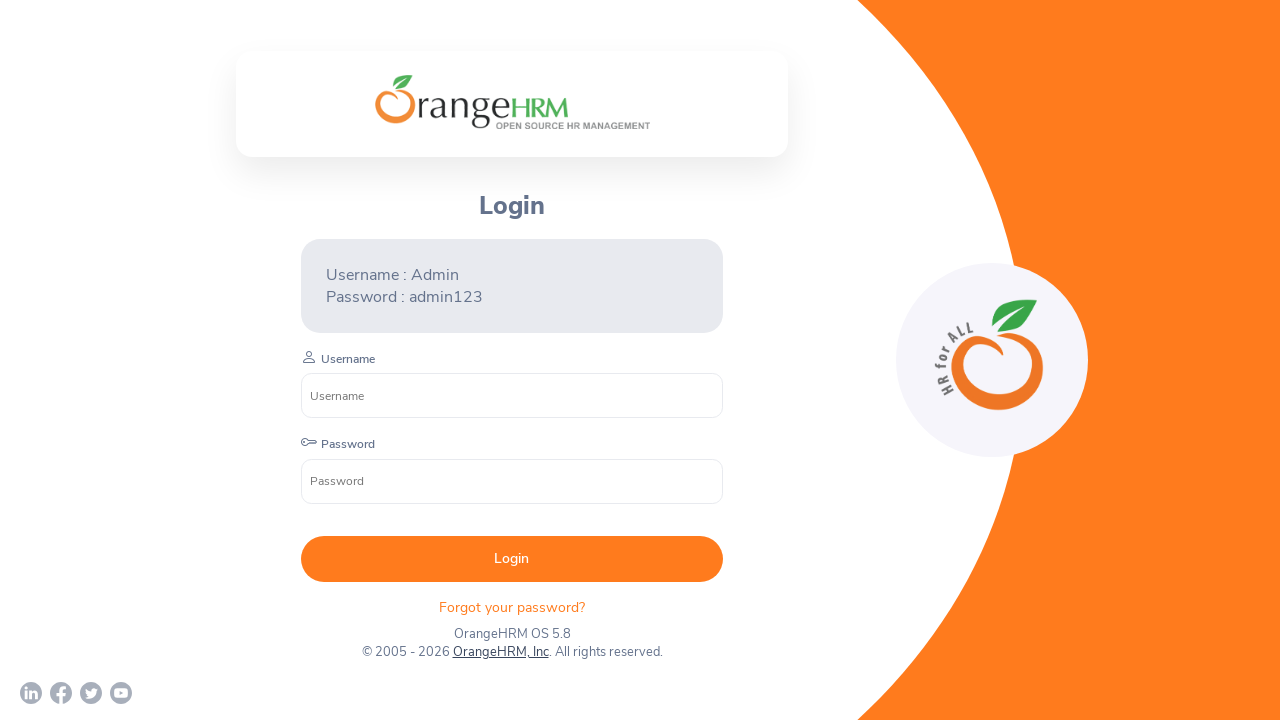

Brought page to front for inspection
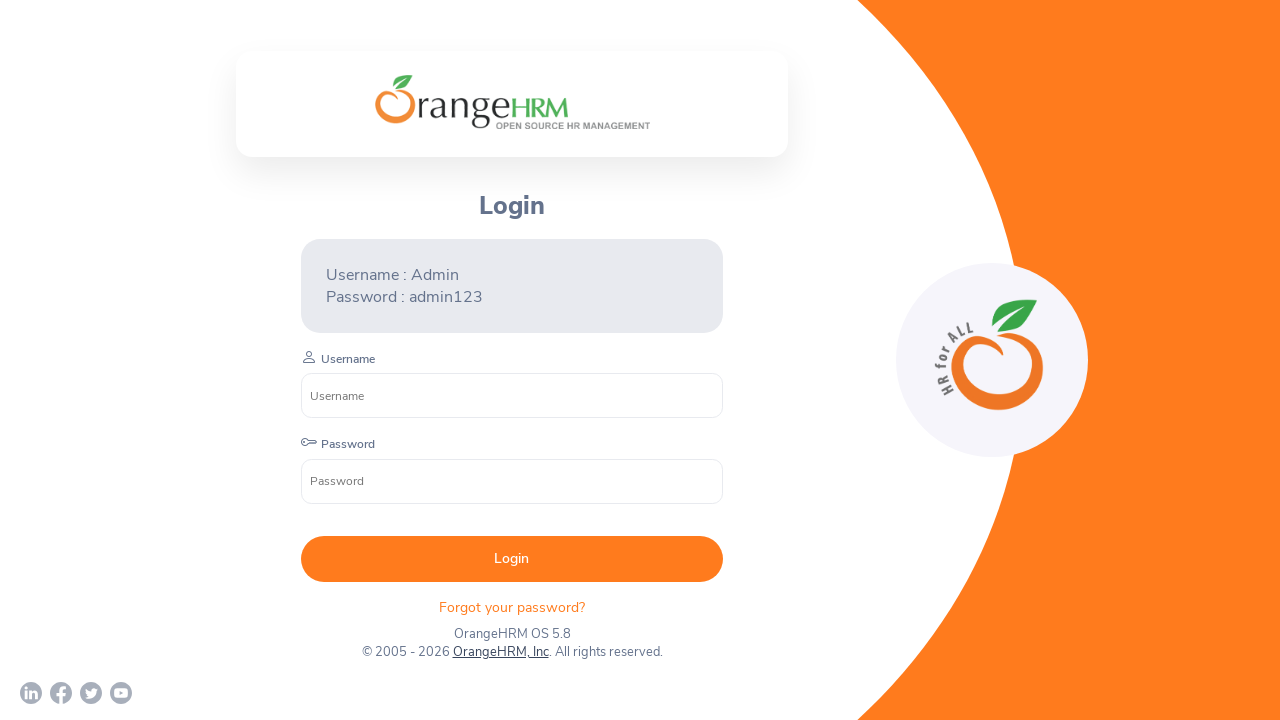

Retrieved URL: https://www.youtube.com/c/OrangeHRMInc
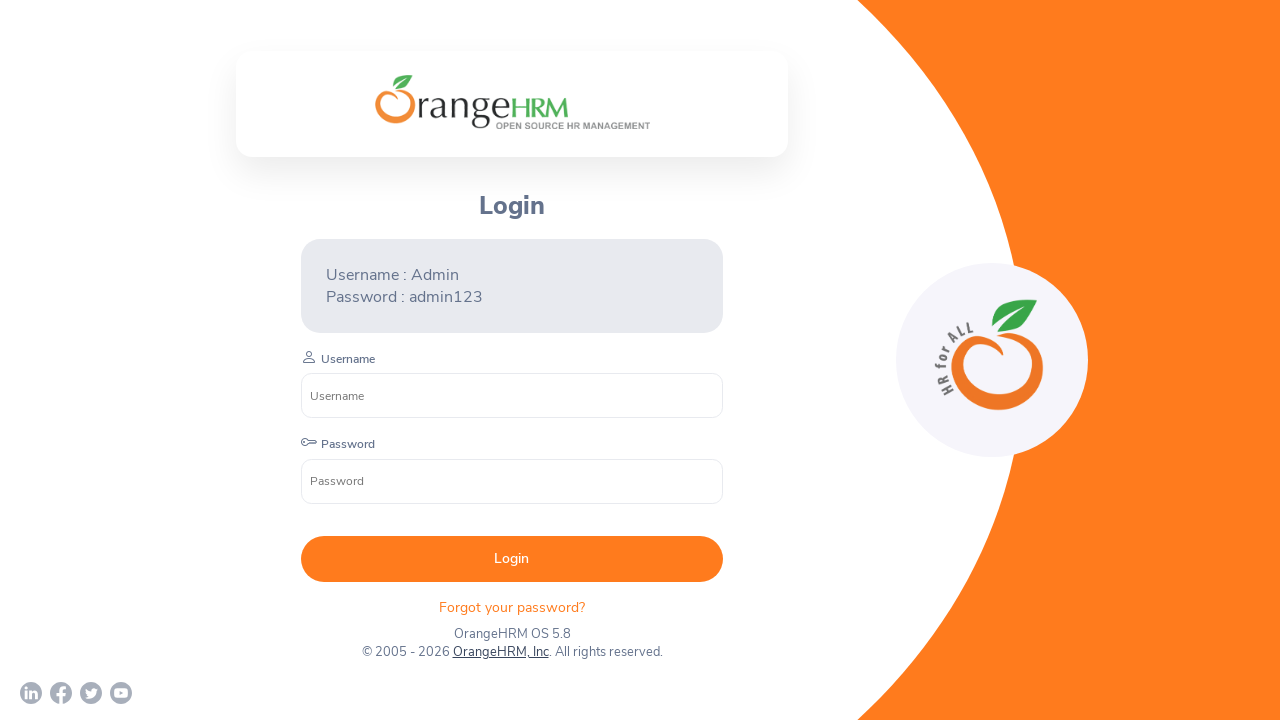

Waited 4 seconds on current page
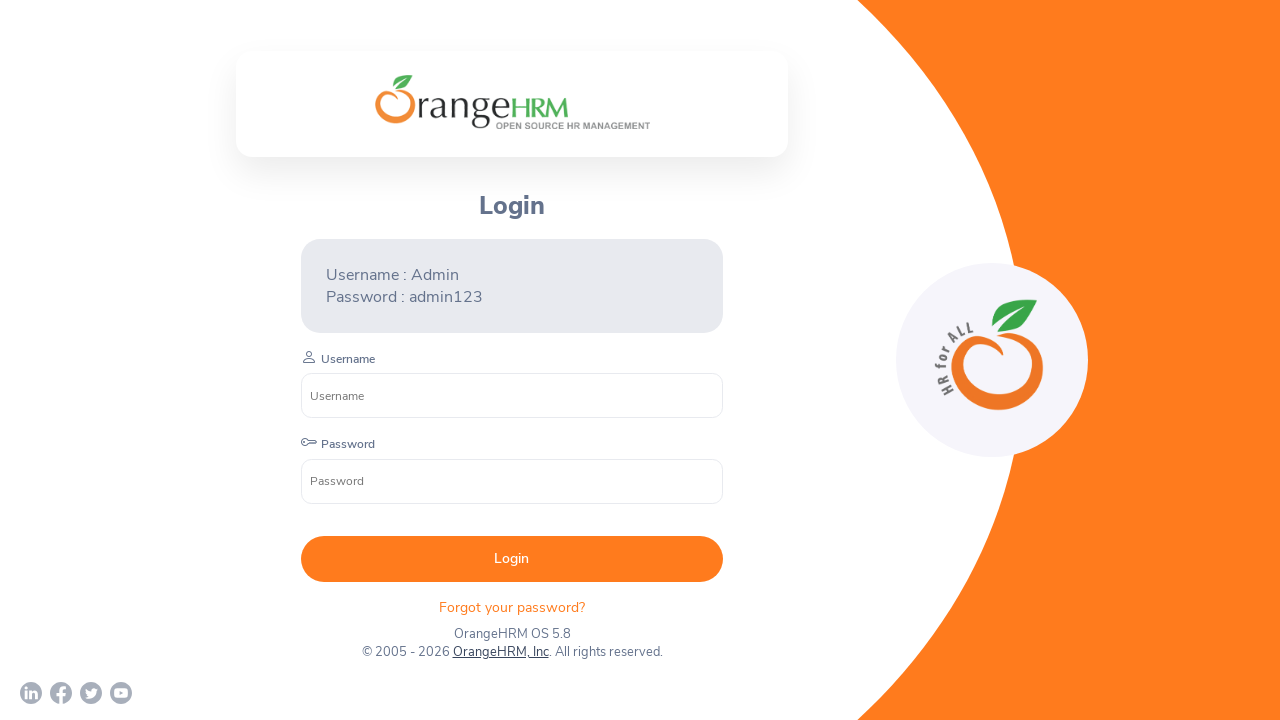

Closed child window
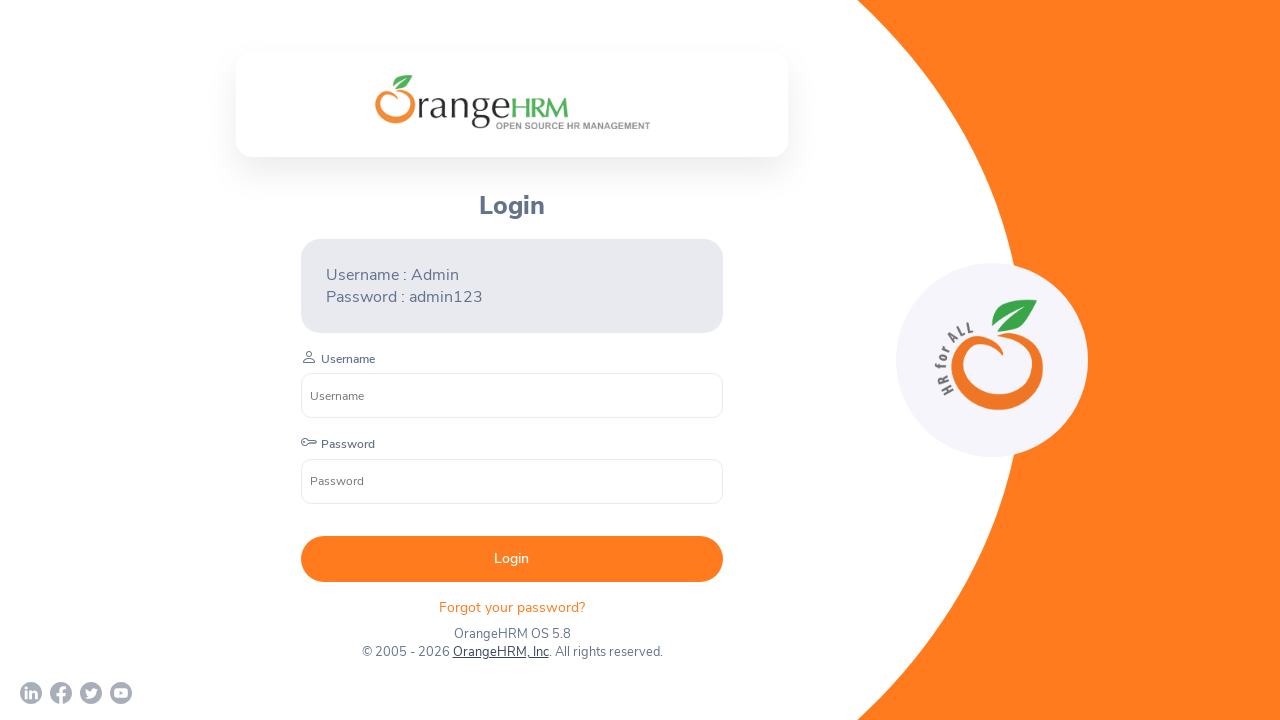

Brought page to front for inspection
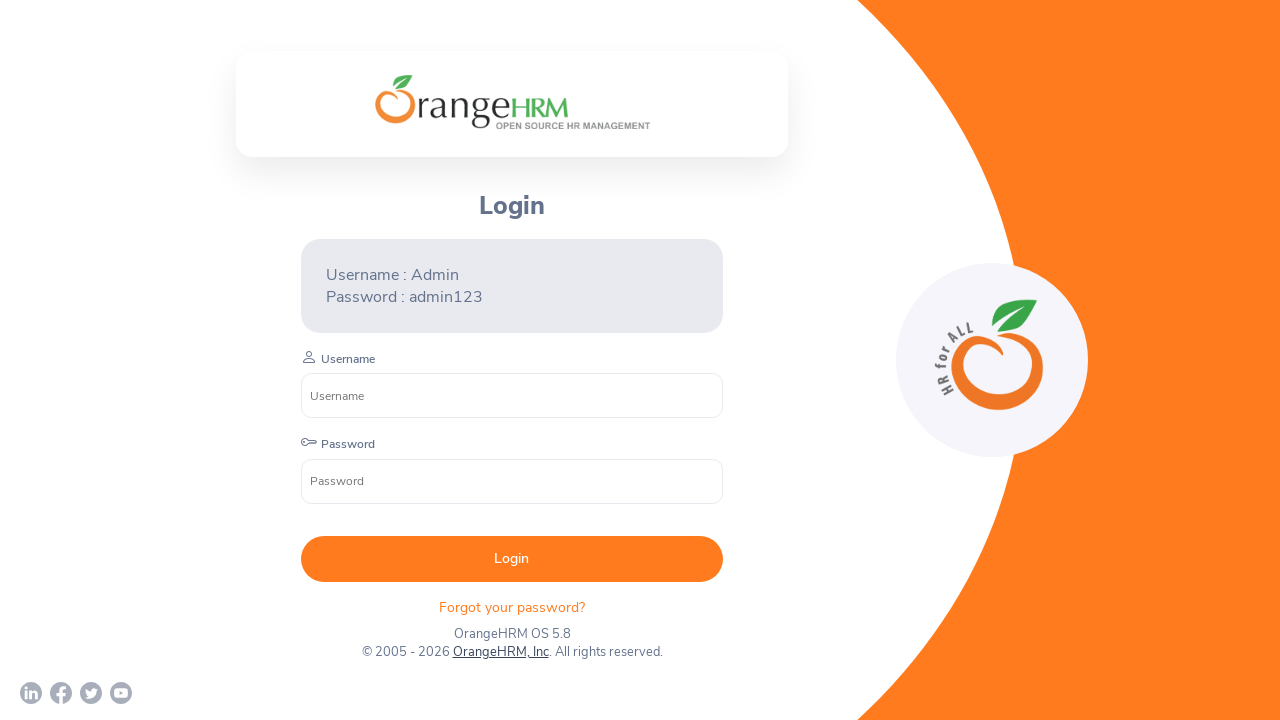

Retrieved URL: chrome-error://chromewebdata/
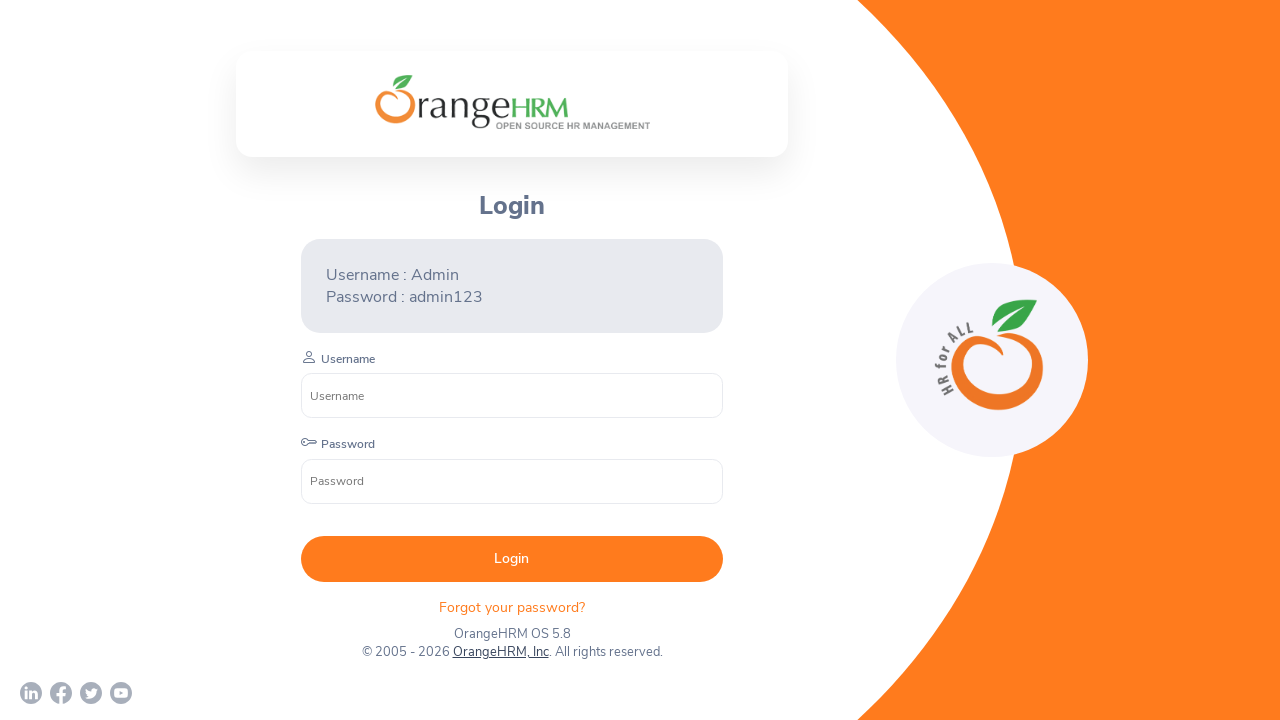

Waited 4 seconds on current page
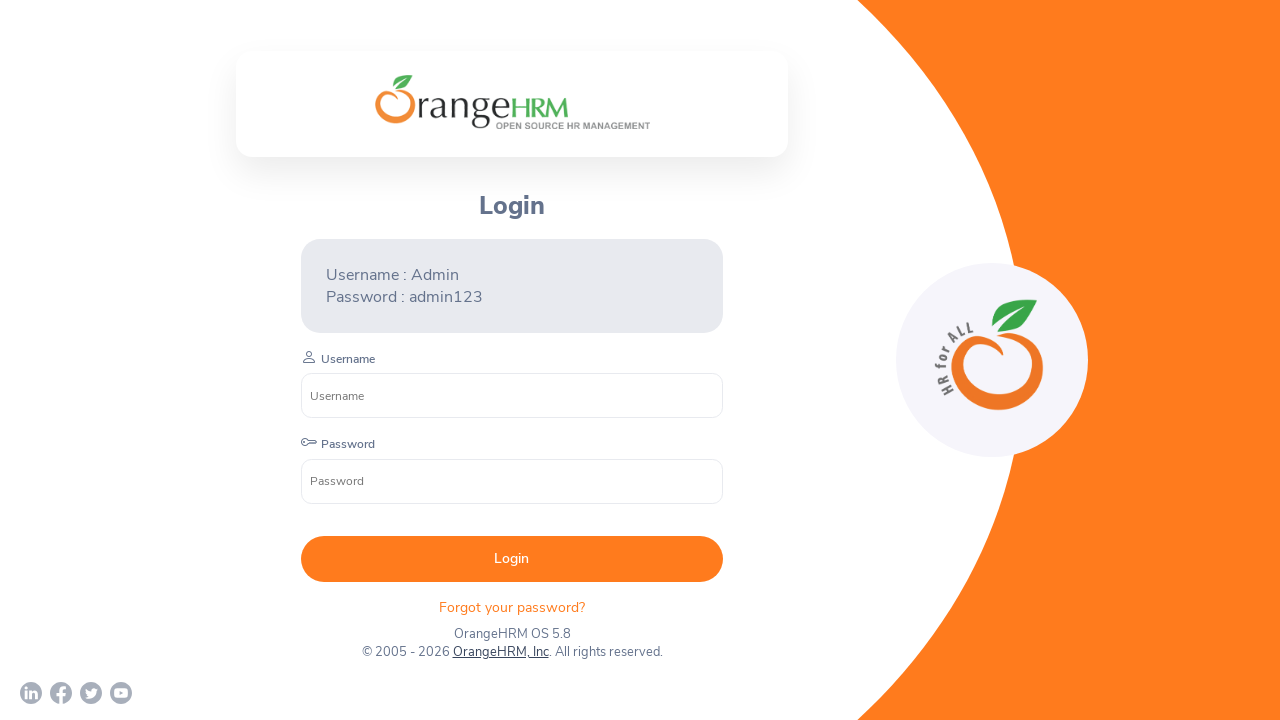

Closed child window
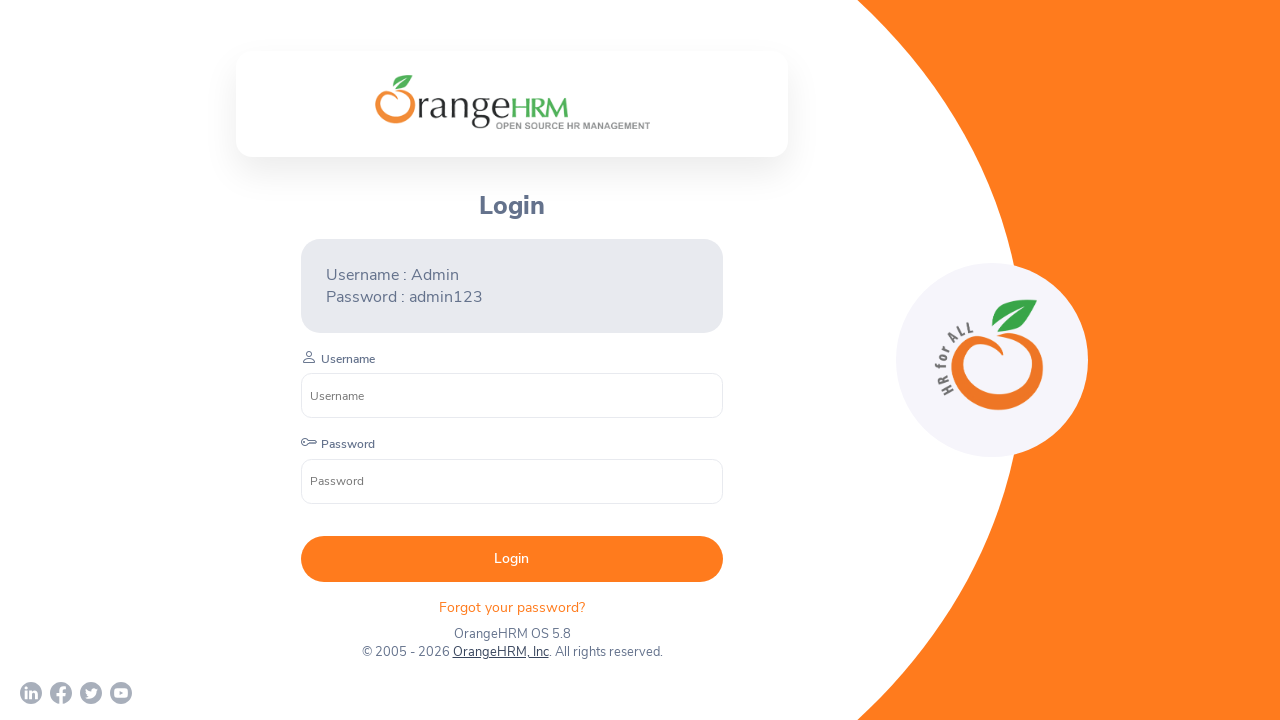

Switched back to main page
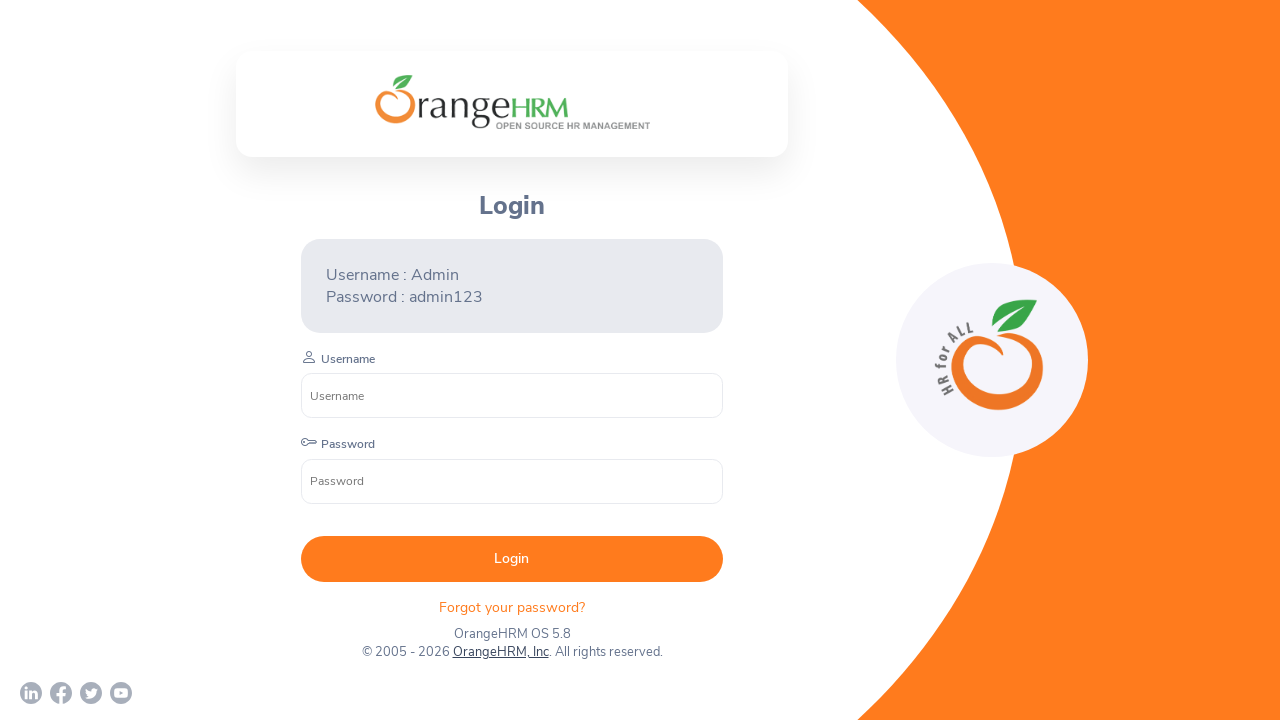

Retrieved main page title: OrangeHRM
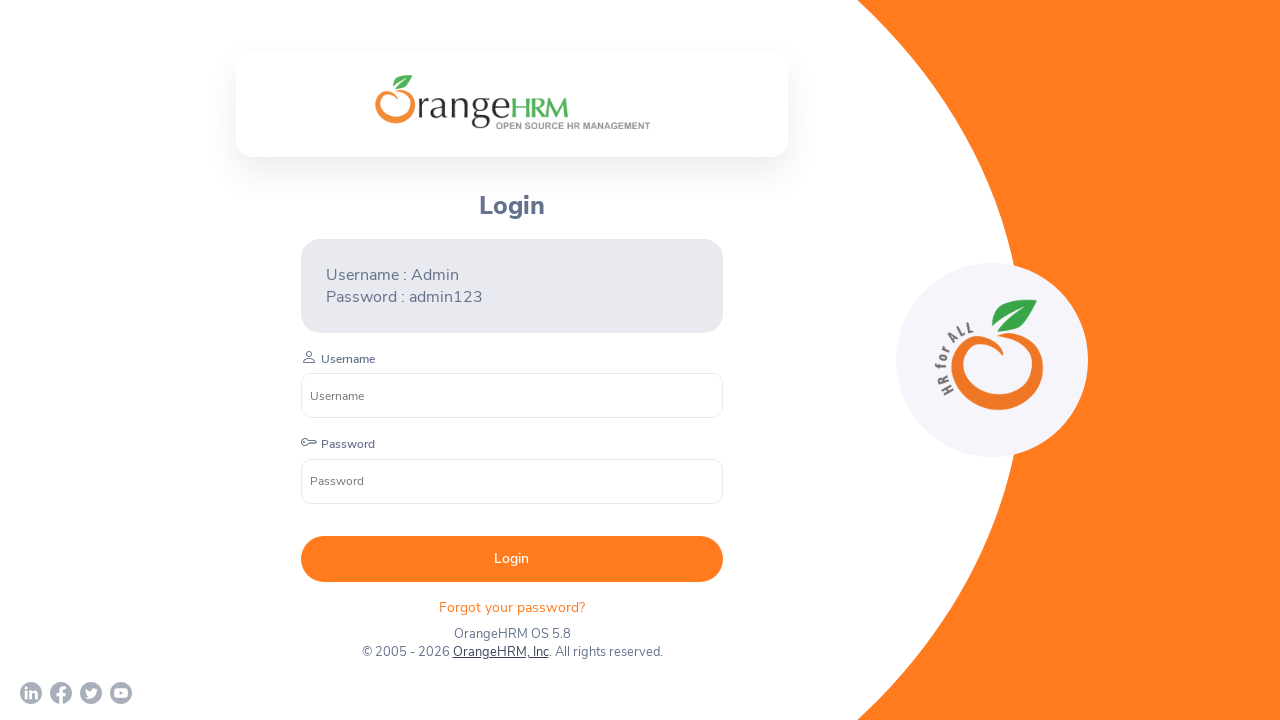

Waited 3 seconds before test completion
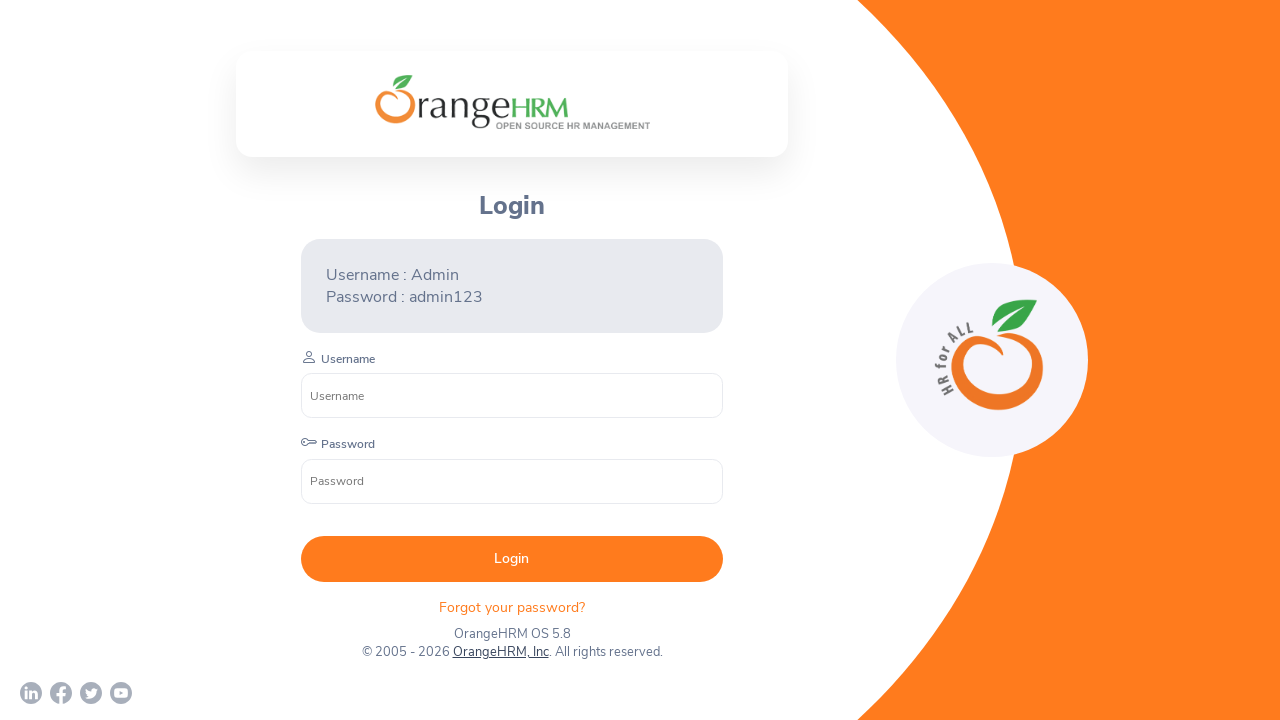

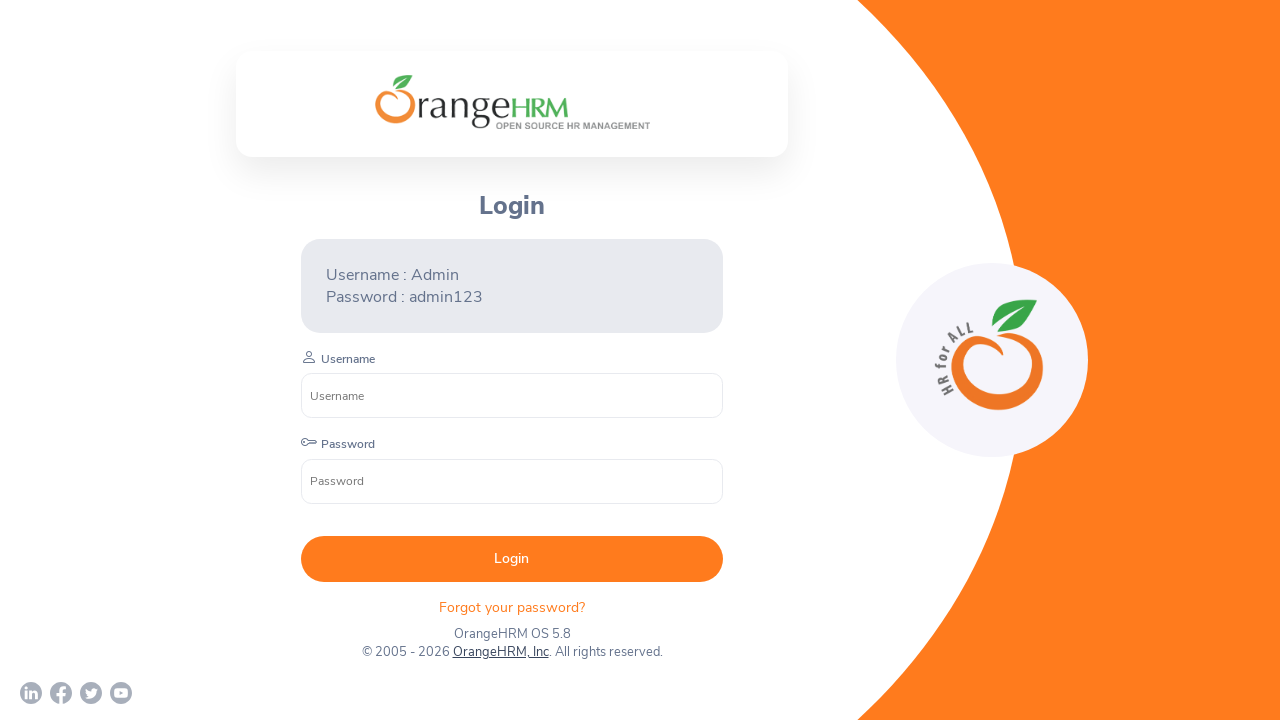